Tests clicking the Contact Us navigation link and verifies navigation to the contact us page

Starting URL: https://nekasho.com/

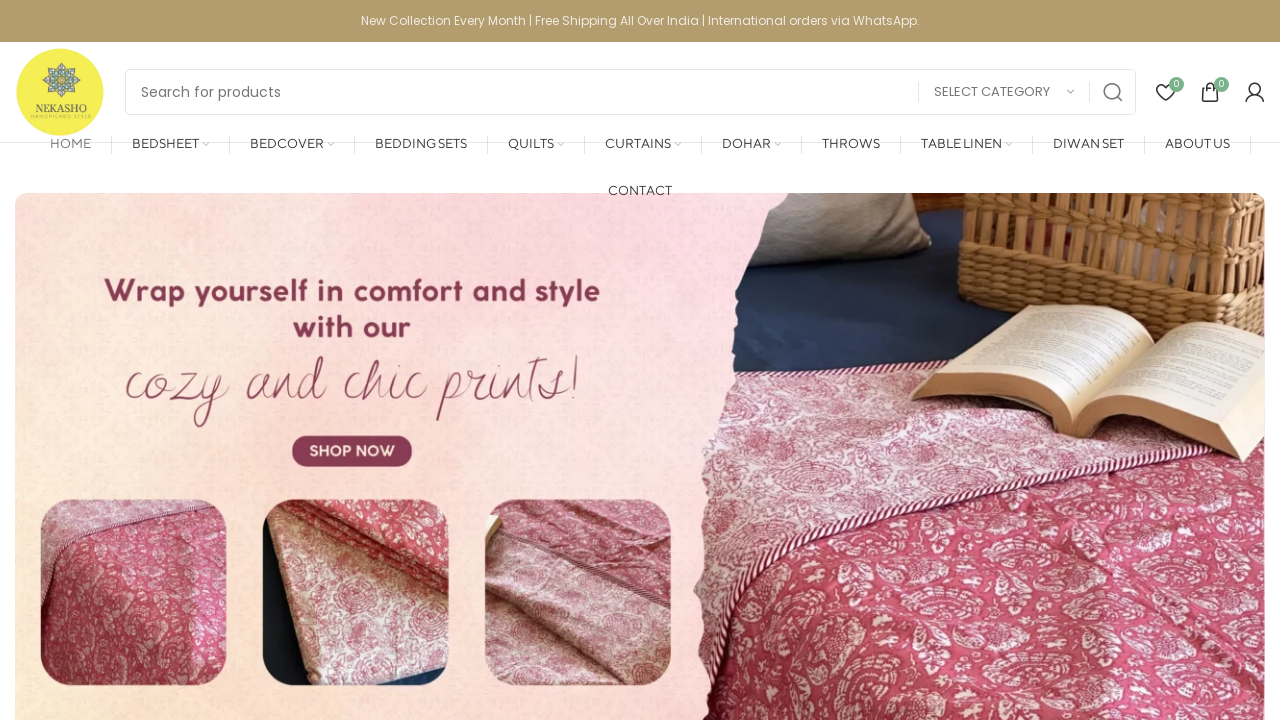

Clicked Contact Us navigation link at (853, 496) on a:has-text('Contact Us'), nav >> text=Contact Us
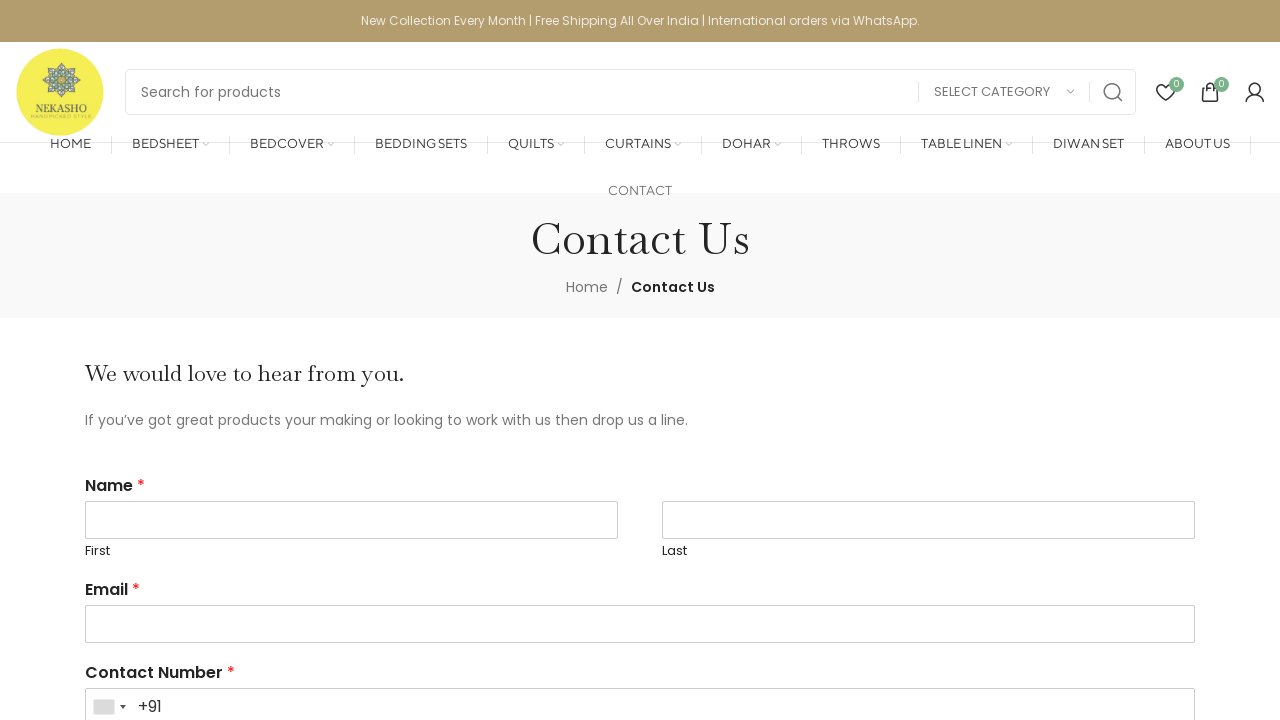

Verified navigation to contact us page
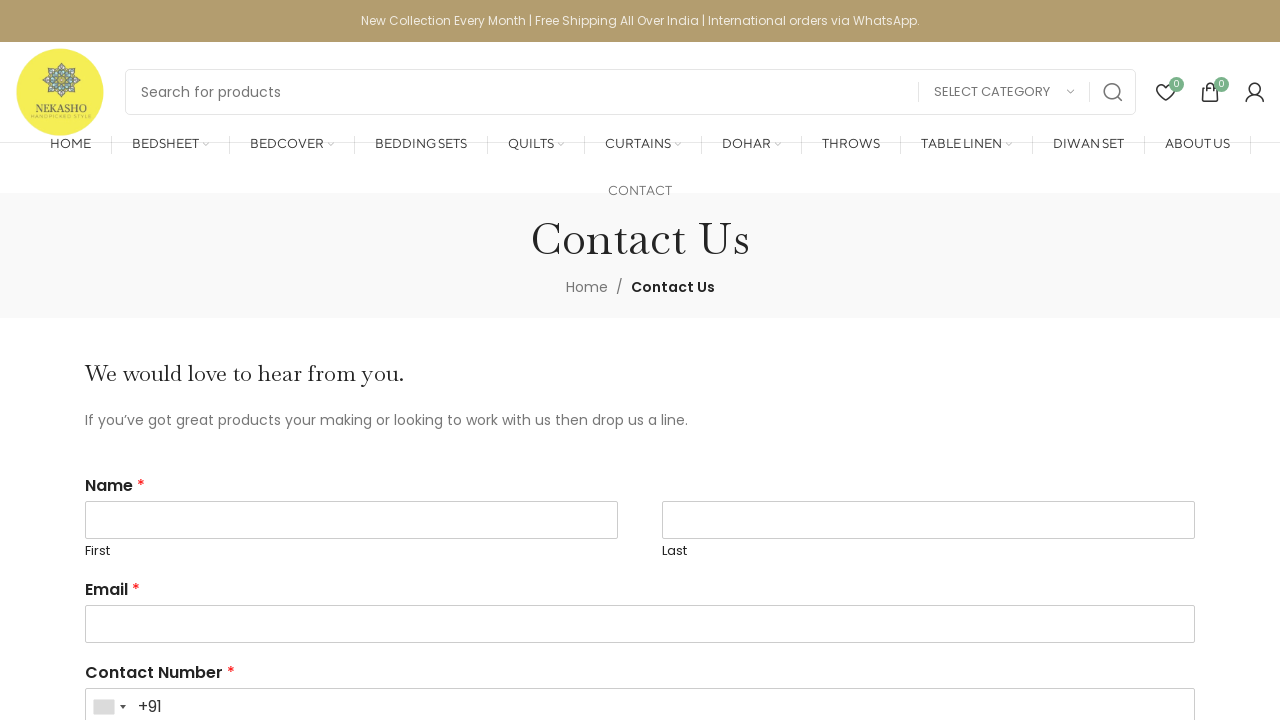

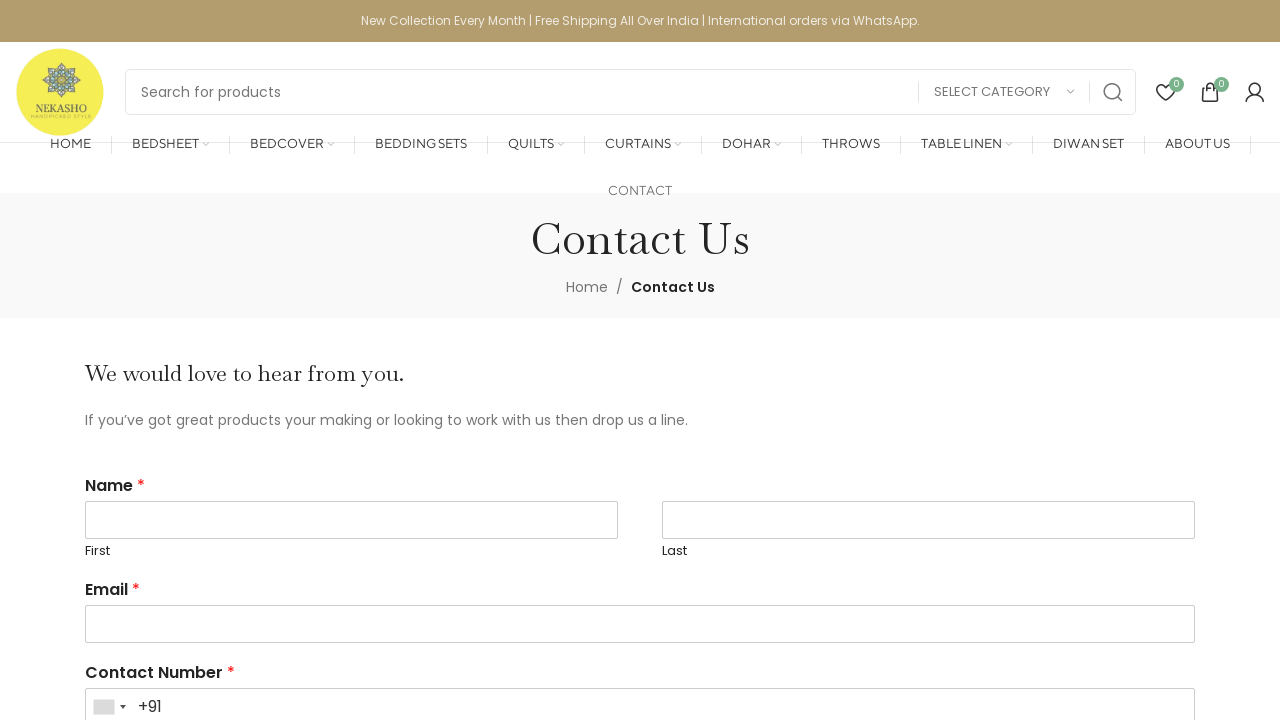